Tests a registration form by filling in first name and last name fields, submitting the form, and then clicking to submit another response

Starting URL: https://qaregform.ccbp.tech

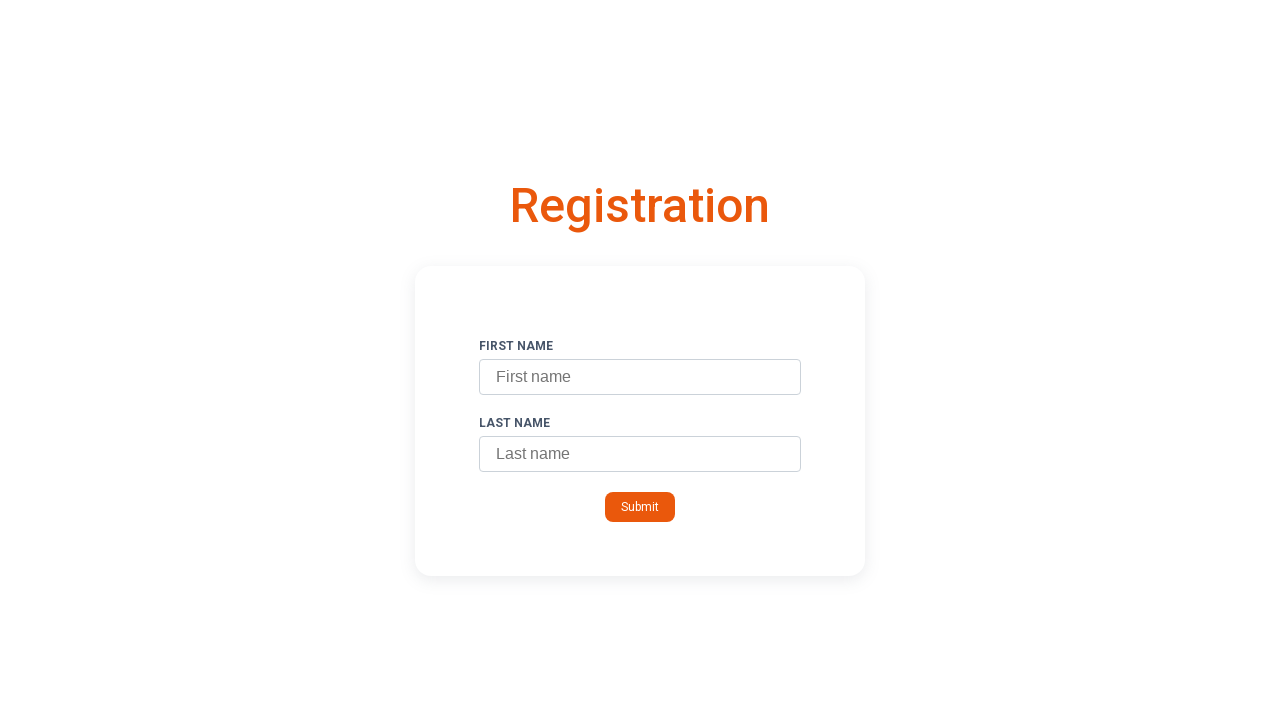

Filled first name field with 'John' on input#firstName
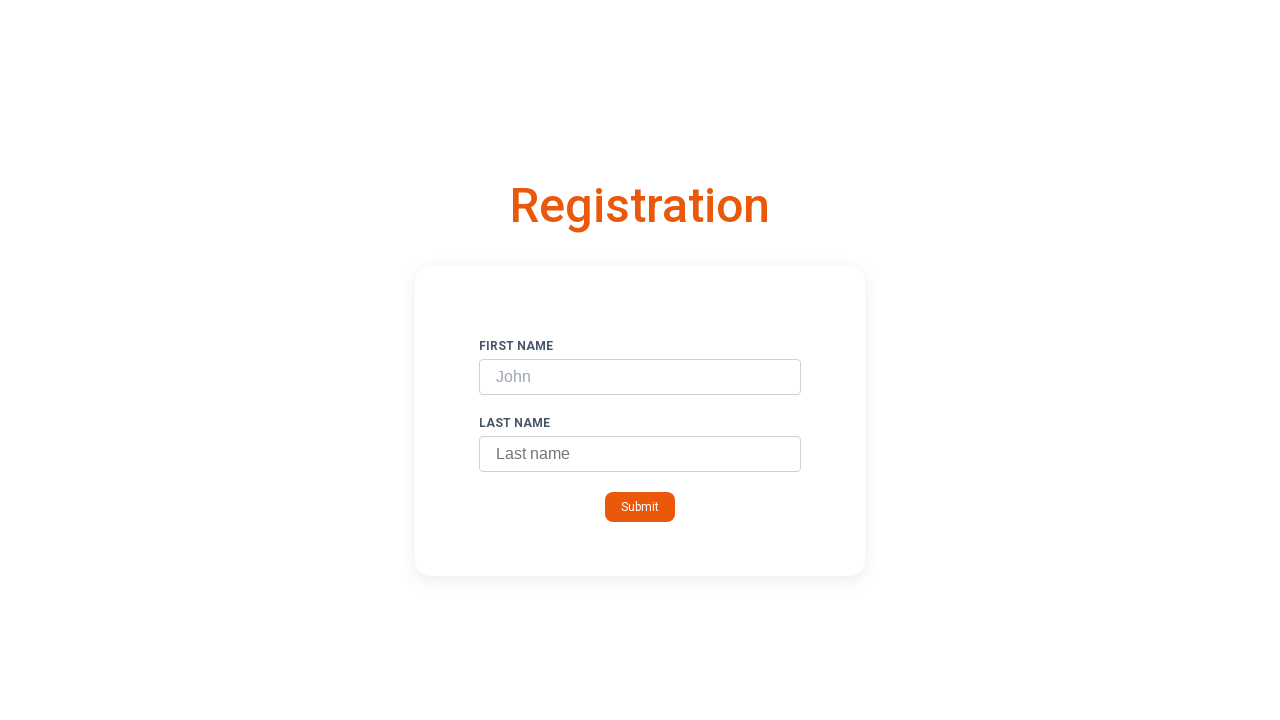

Filled last name field with 'Doe' on input#lastName
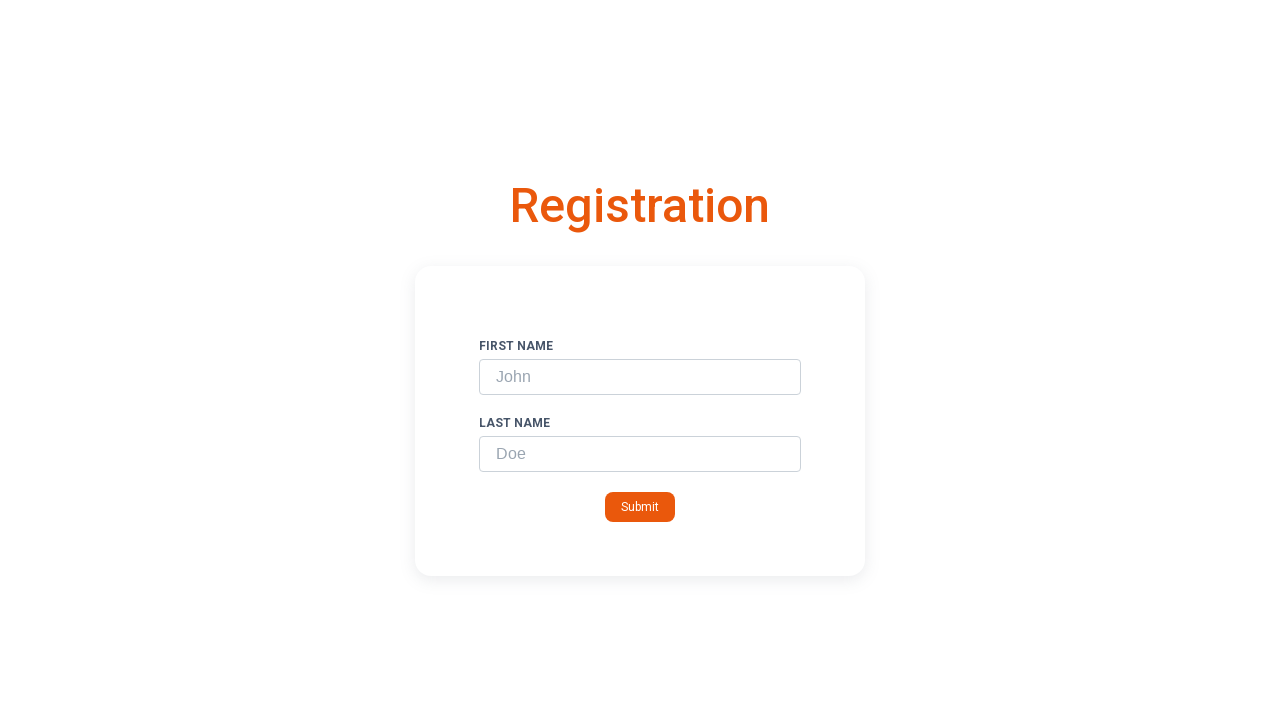

Clicked submit button to submit registration form at (640, 507) on button.submit-button
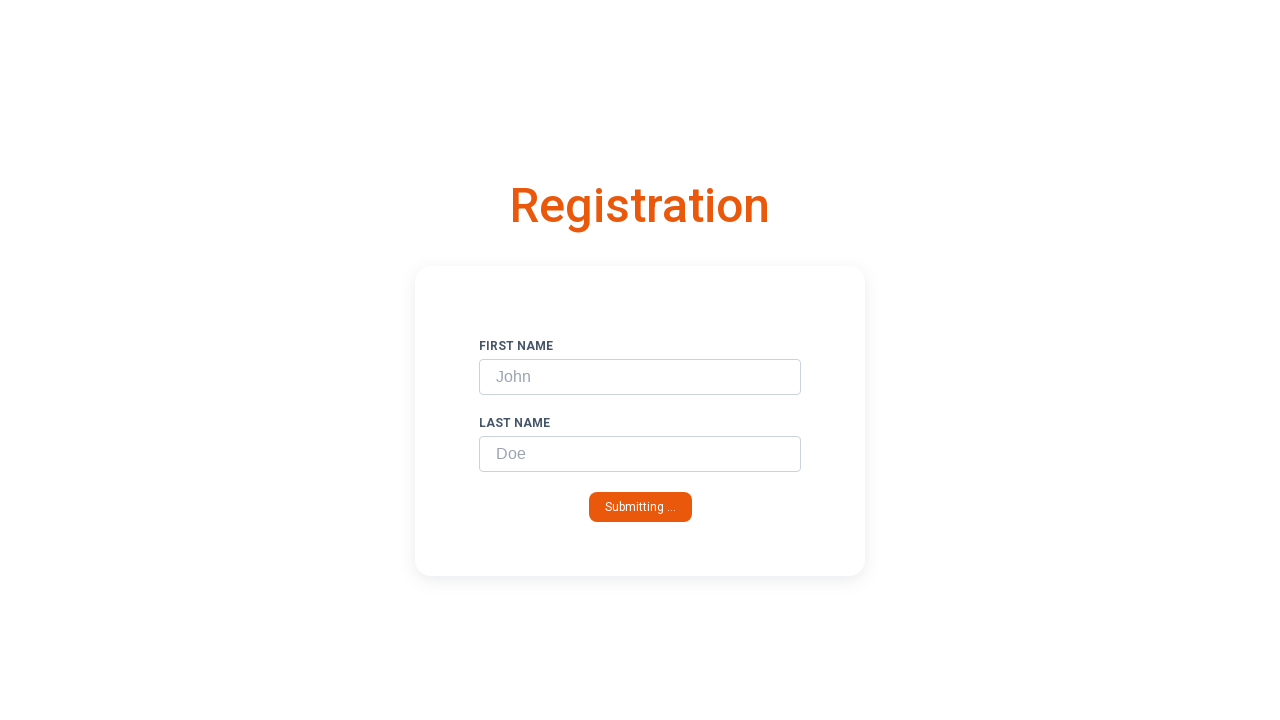

Success image appeared after form submission
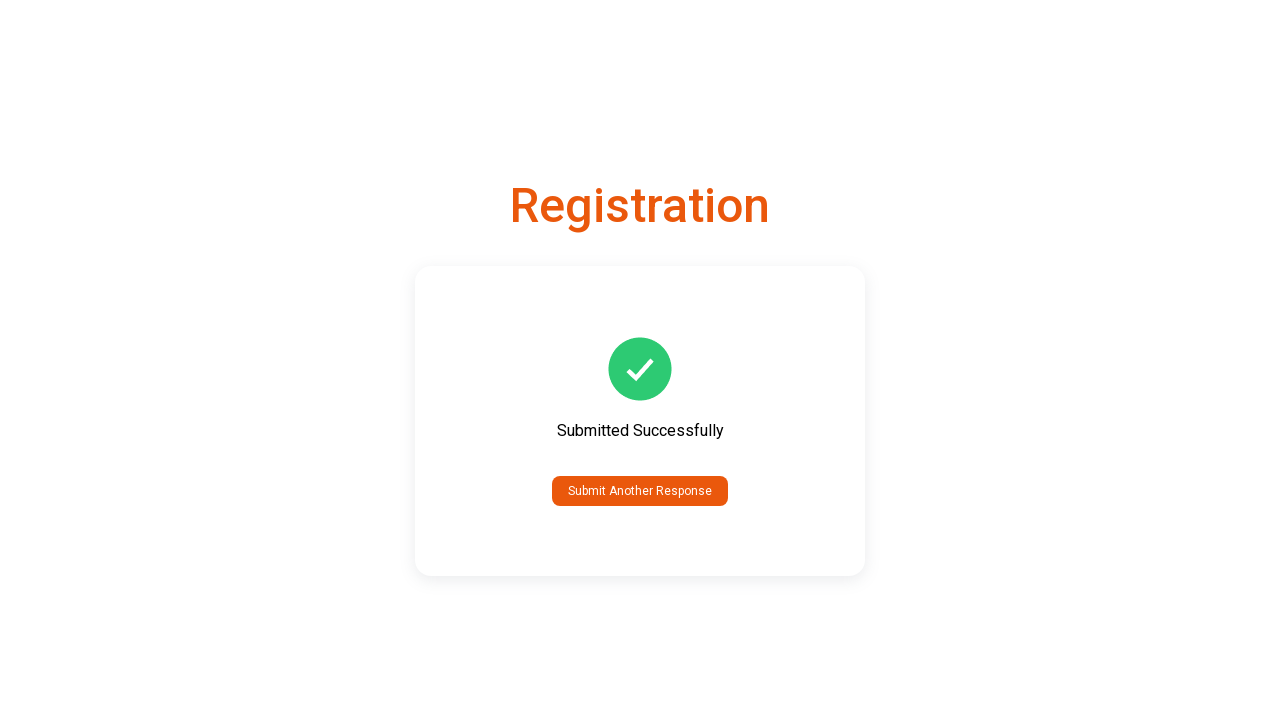

Clicked submit button to submit another response at (640, 491) on button.submit-button
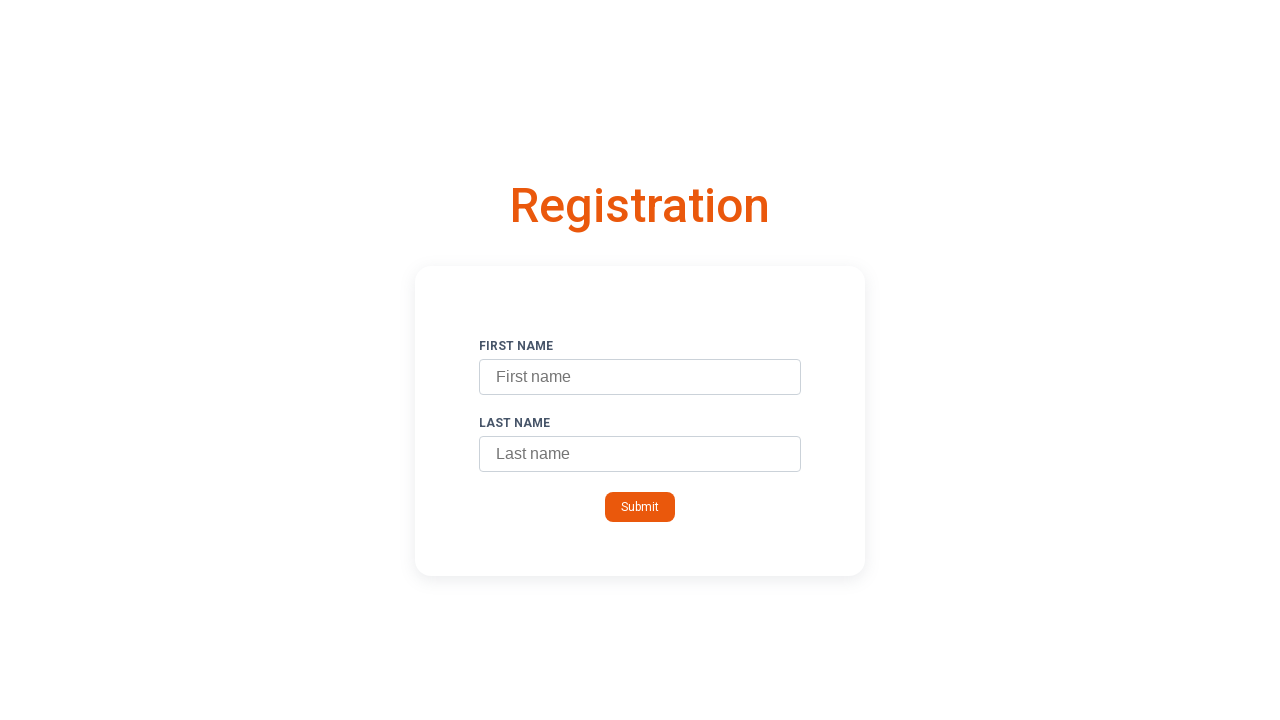

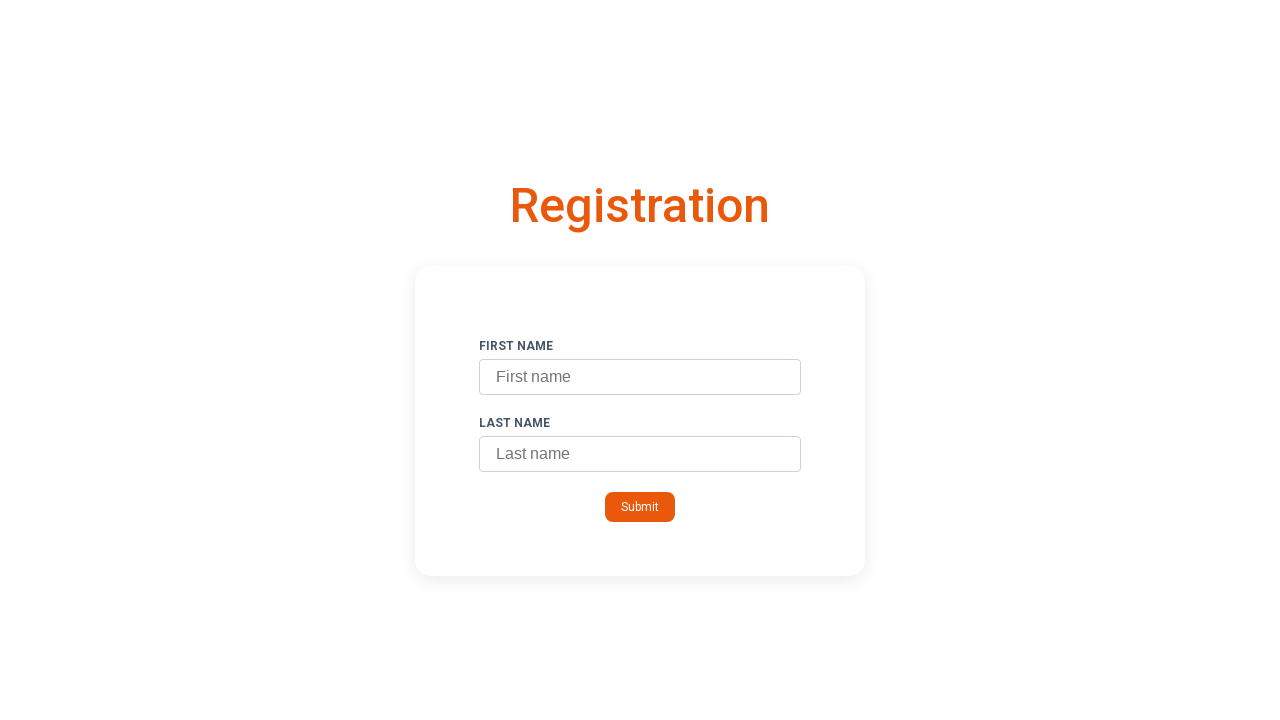